Tests JavaScript alert handling including simple alerts, confirmation alerts, and prompt alerts with accept, dismiss, and text input operations

Starting URL: https://the-internet.herokuapp.com/javascript_alerts

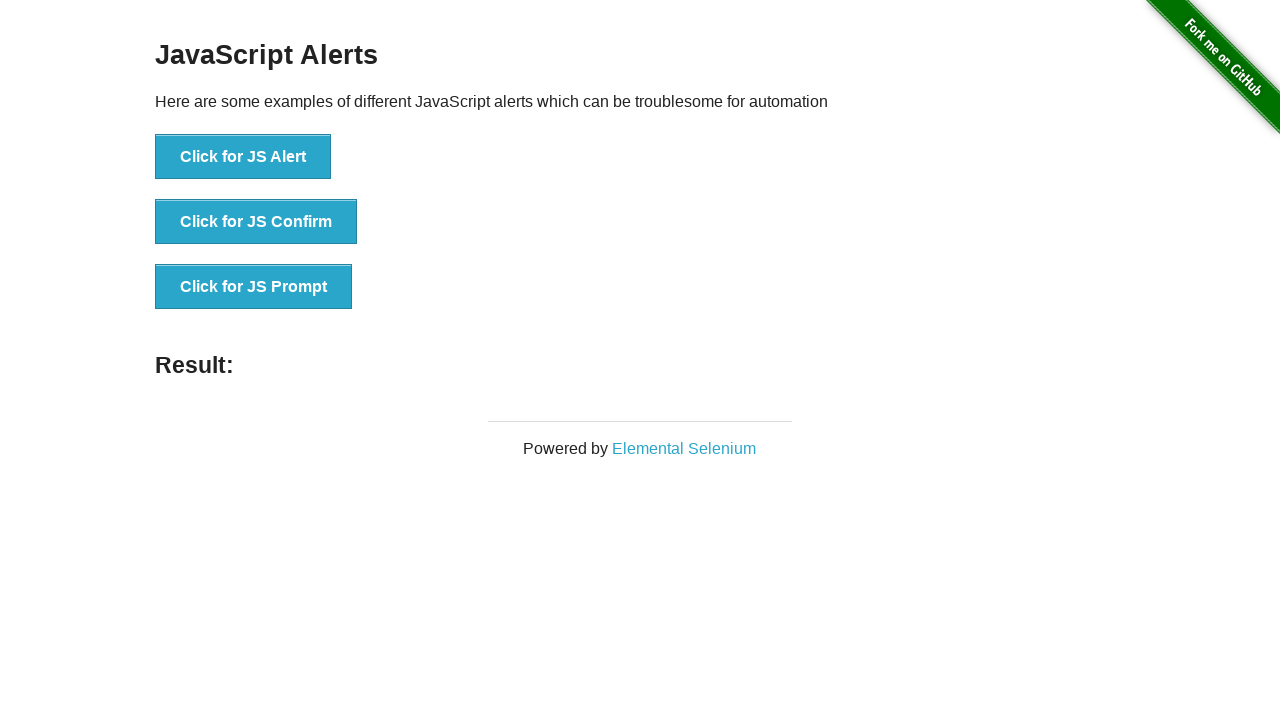

Clicked simple alert button at (243, 157) on button[onclick='jsAlert()']
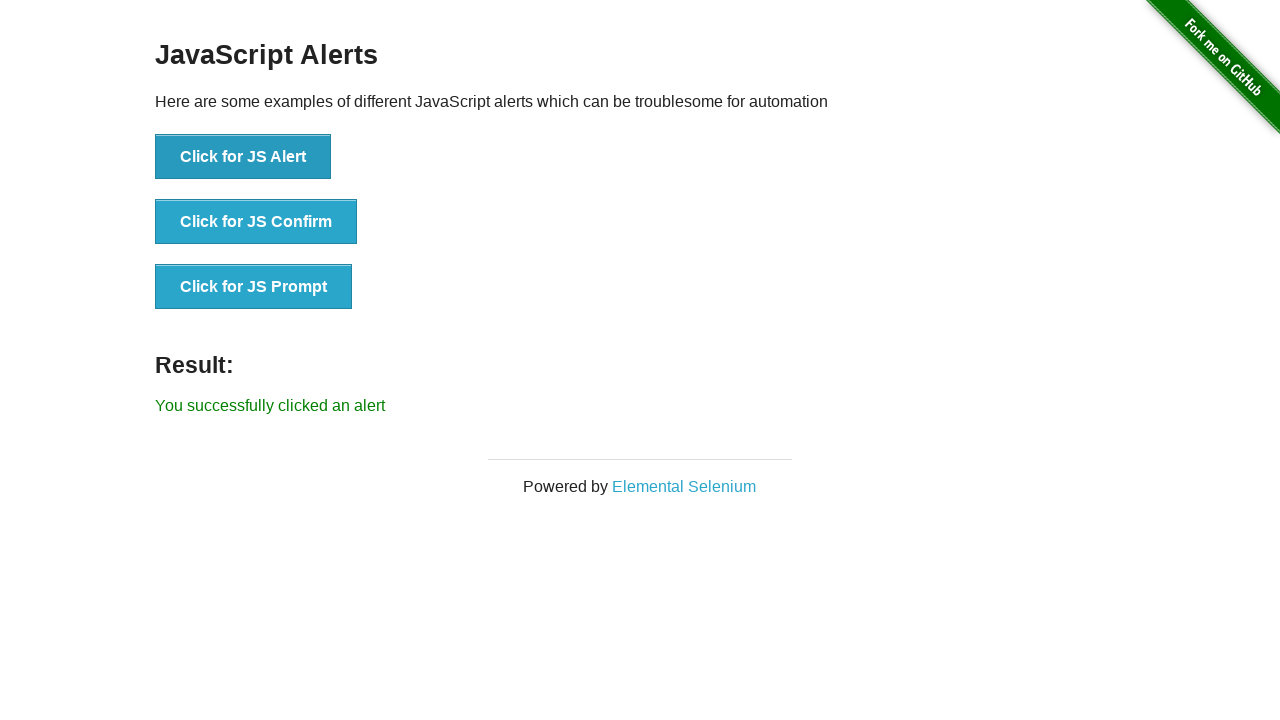

Set dialog handler to accept alerts
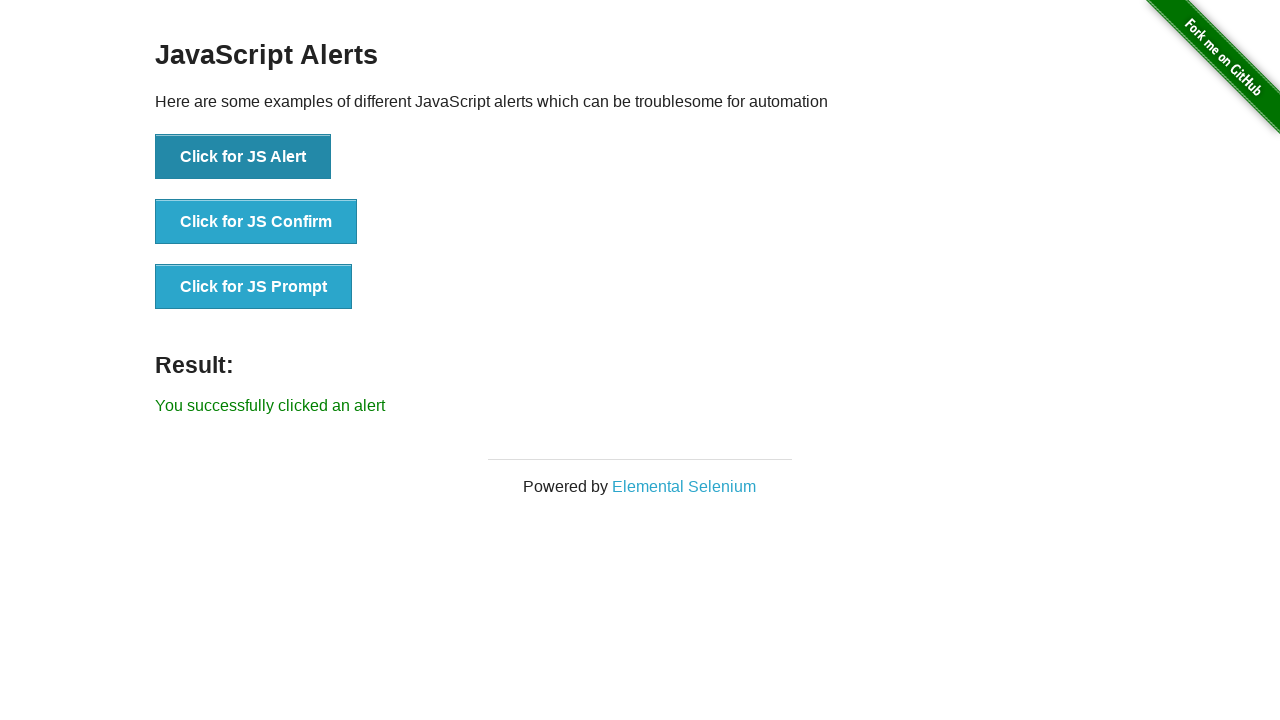

Waited 1000ms for simple alert to be processed
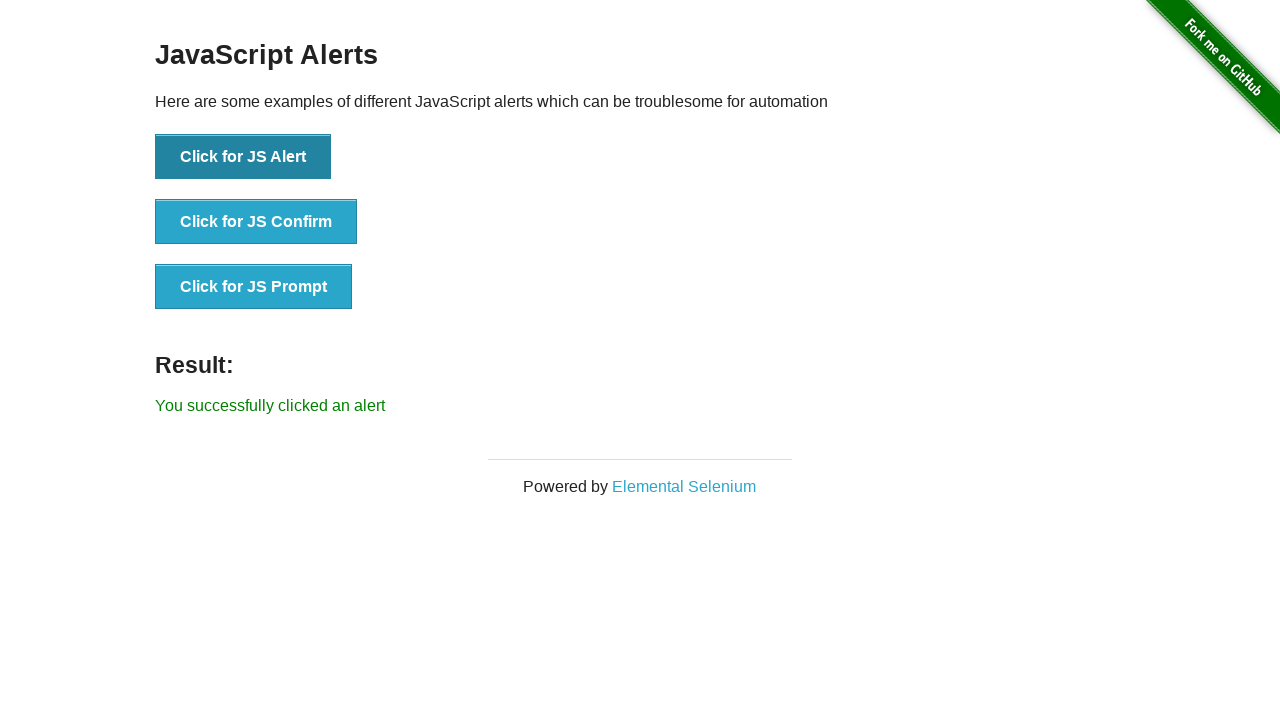

Clicked confirmation alert button at (256, 222) on button[onclick='jsConfirm()']
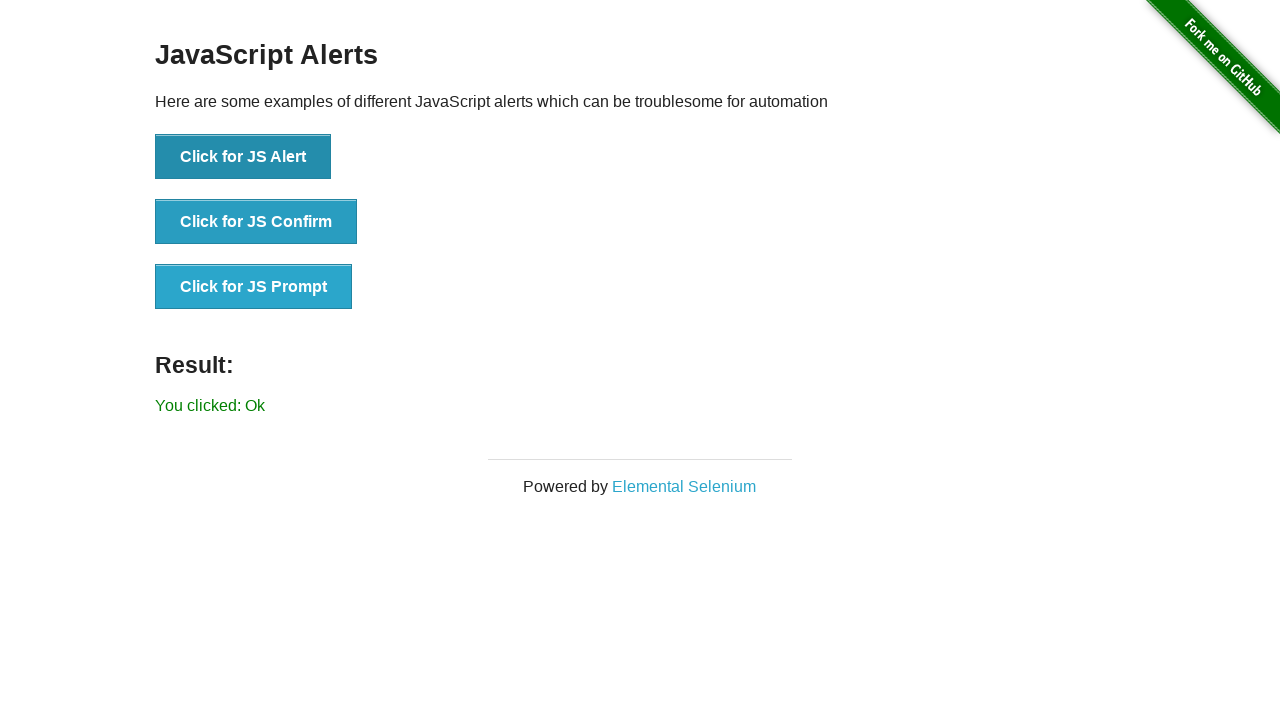

Set dialog handler to dismiss alerts
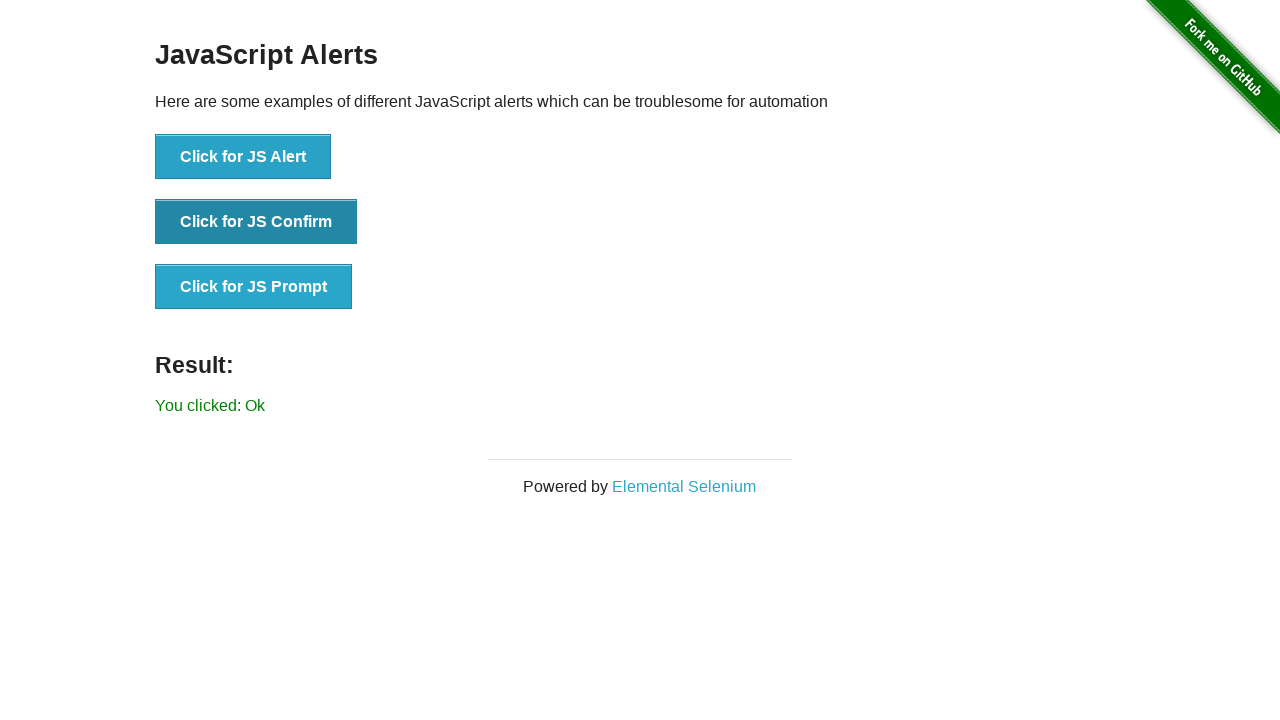

Waited 1000ms for confirmation alert to be processed
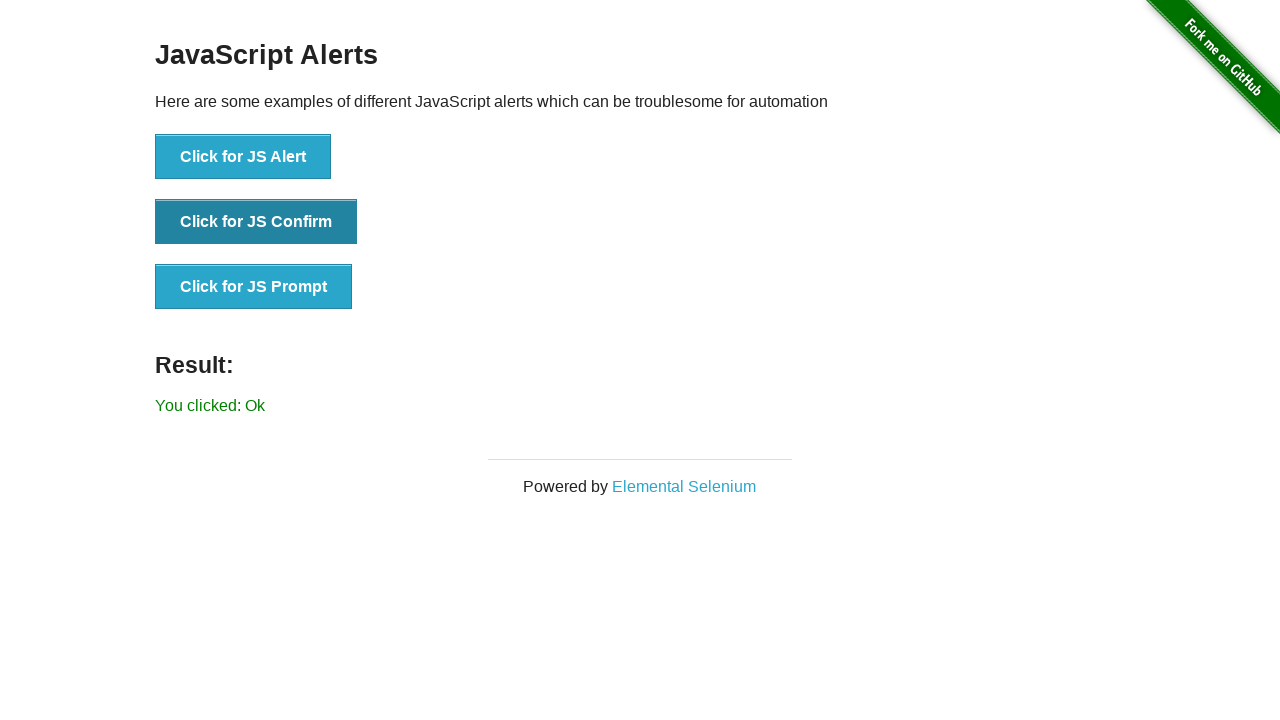

Clicked prompt alert button at (254, 287) on button[onclick='jsPrompt()']
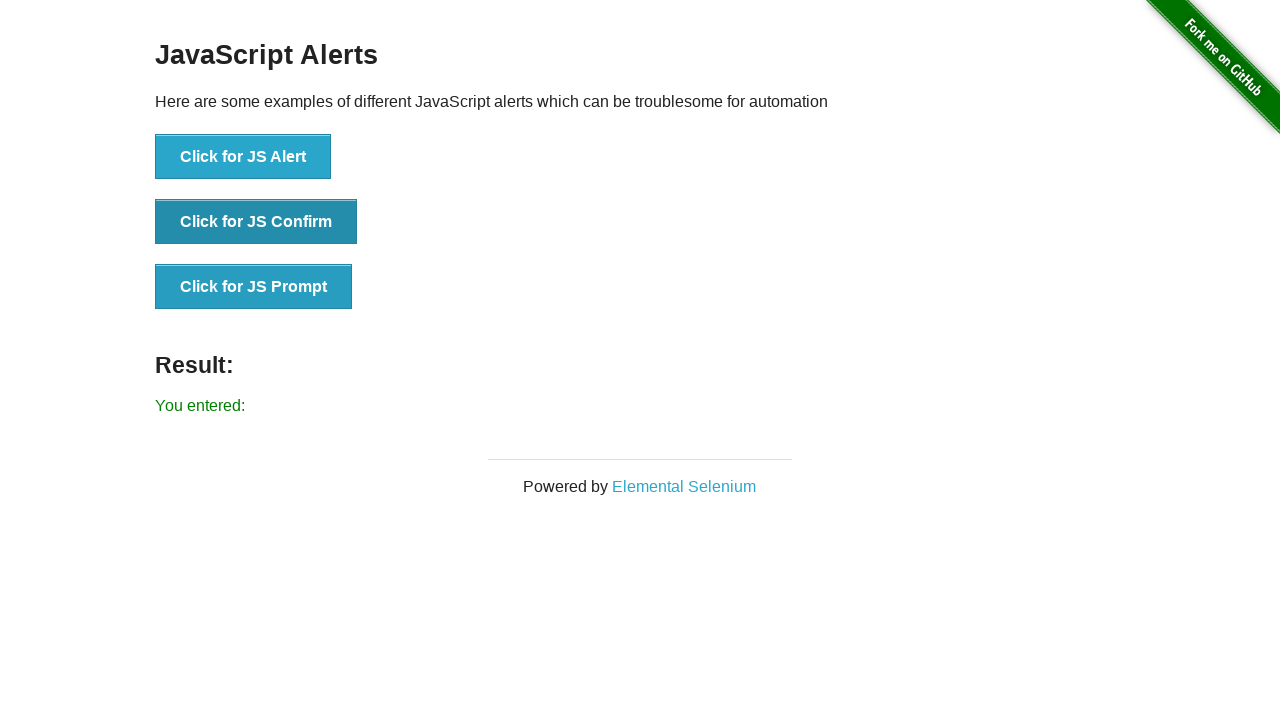

Set dialog handler to accept prompt with text 'Harsha'
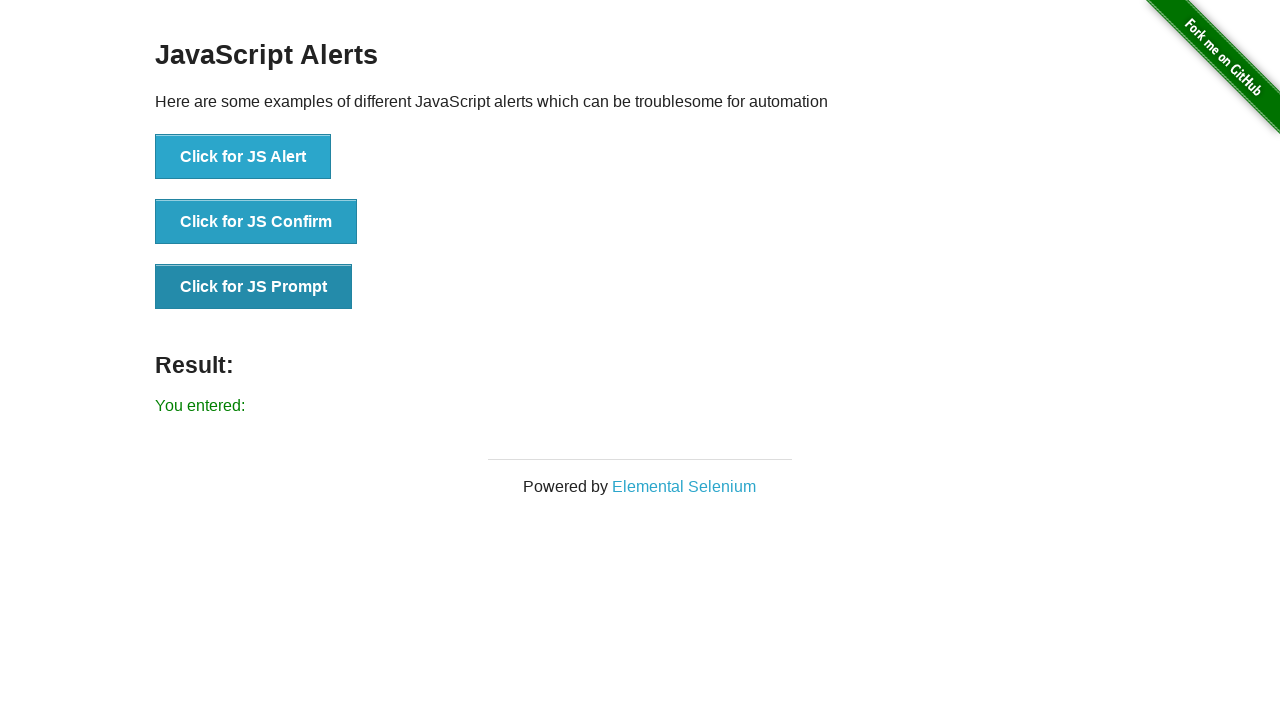

Waited 1000ms for prompt alert to be processed
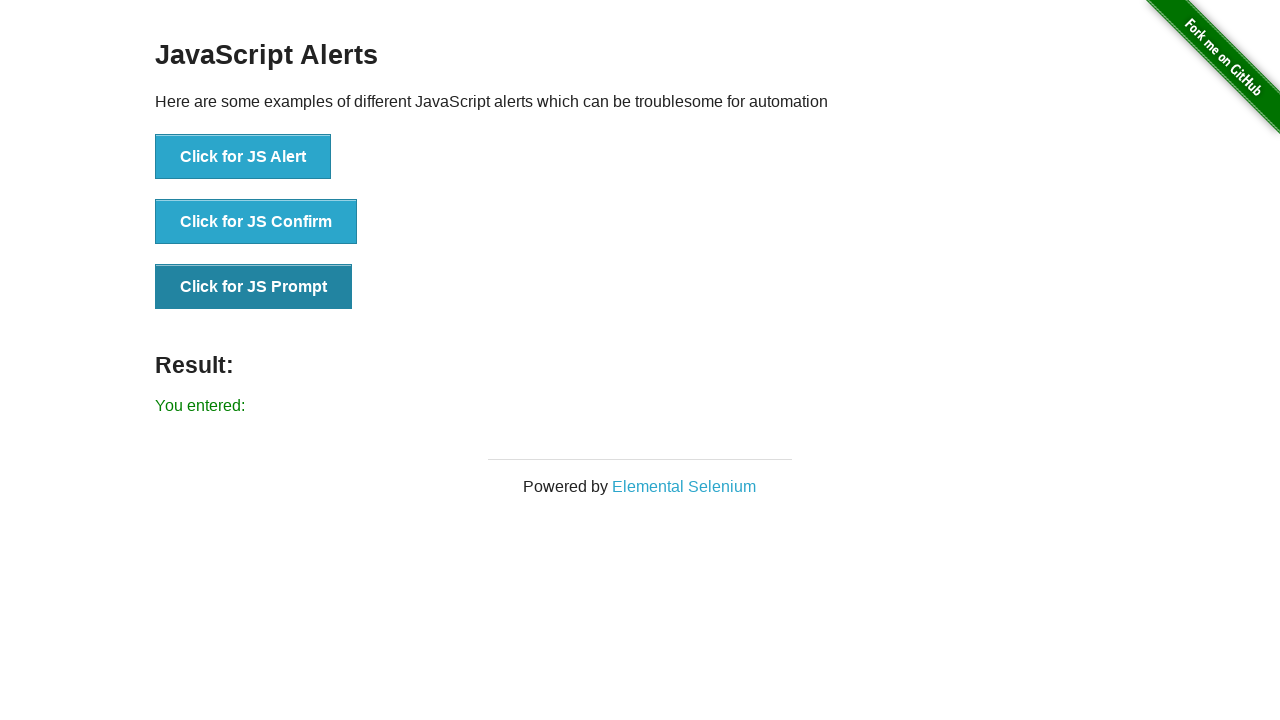

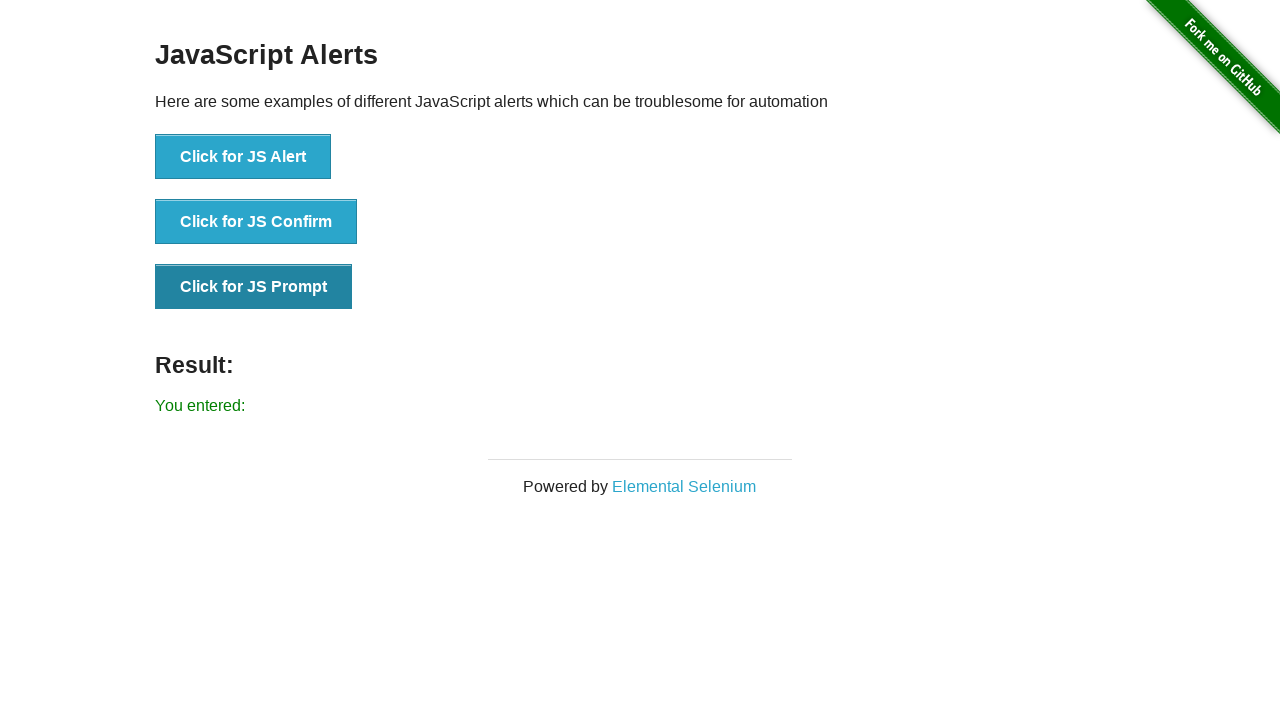